Tests drag and drop functionality by moving an element and verifying its position has changed after the drag operation.

Starting URL: https://the-internet.herokuapp.com/drag_and_drop

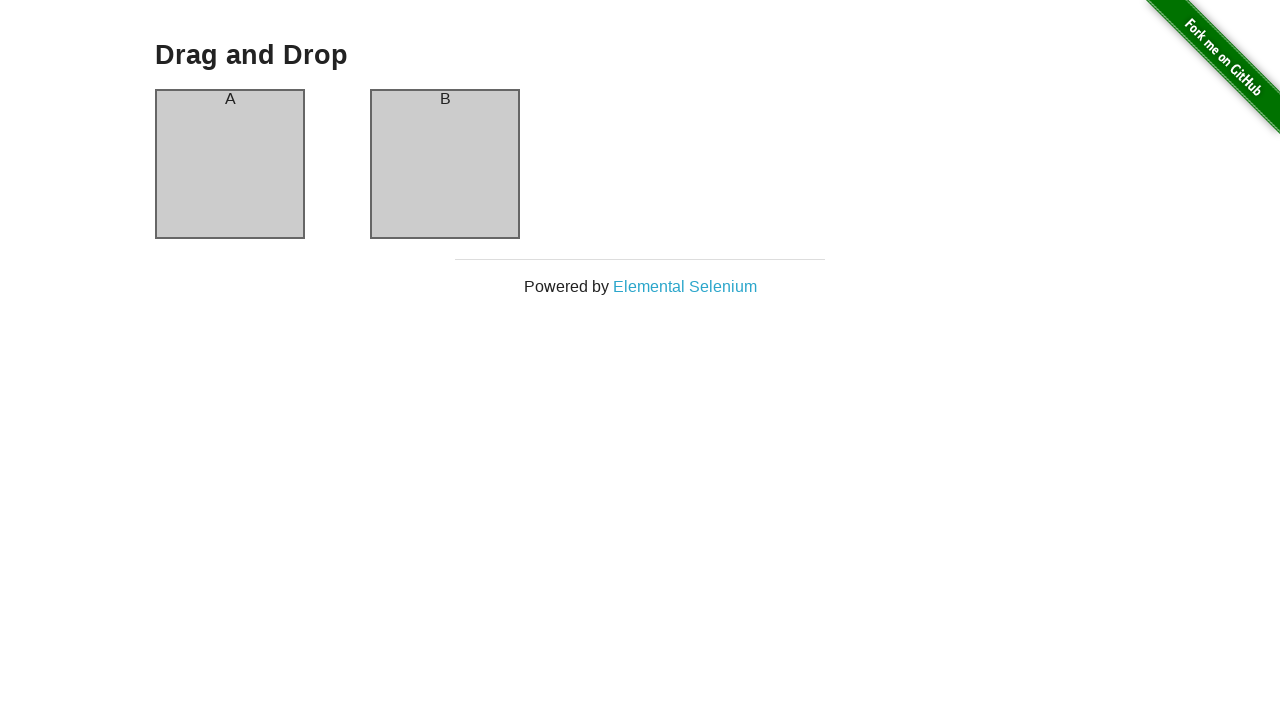

Located column A element
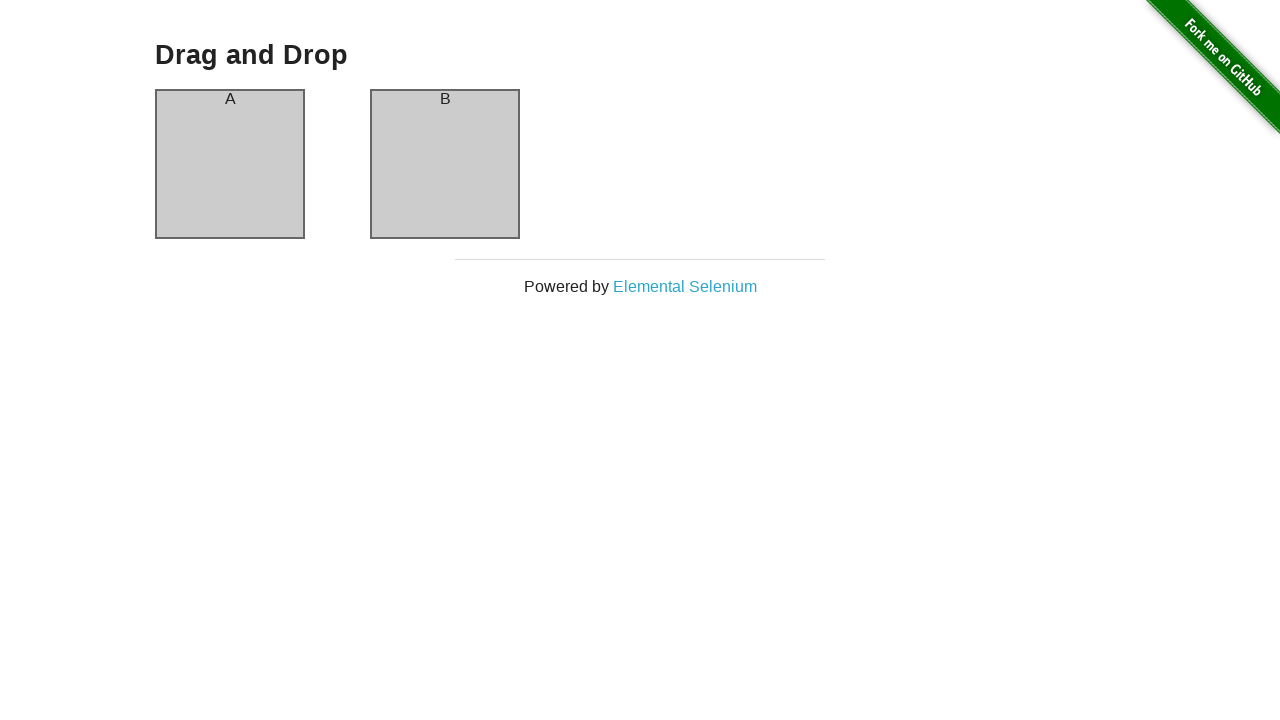

Located column B element
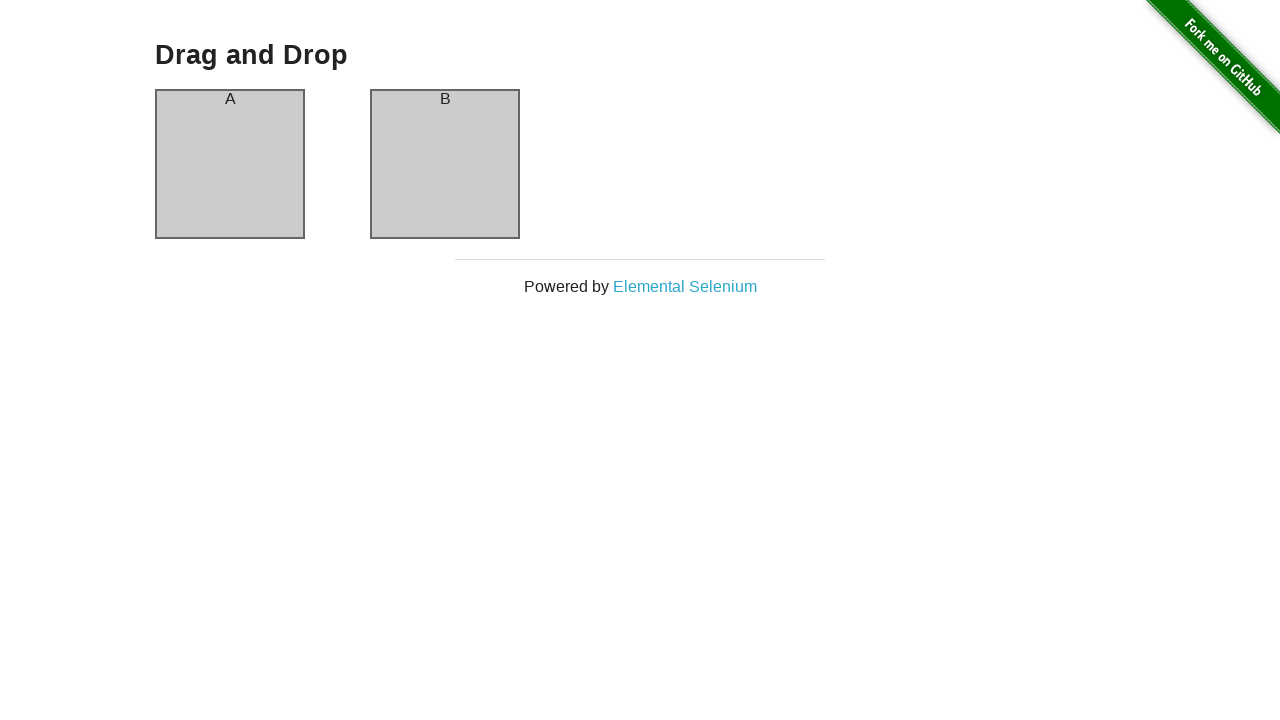

Retrieved text content from column A before drag operation
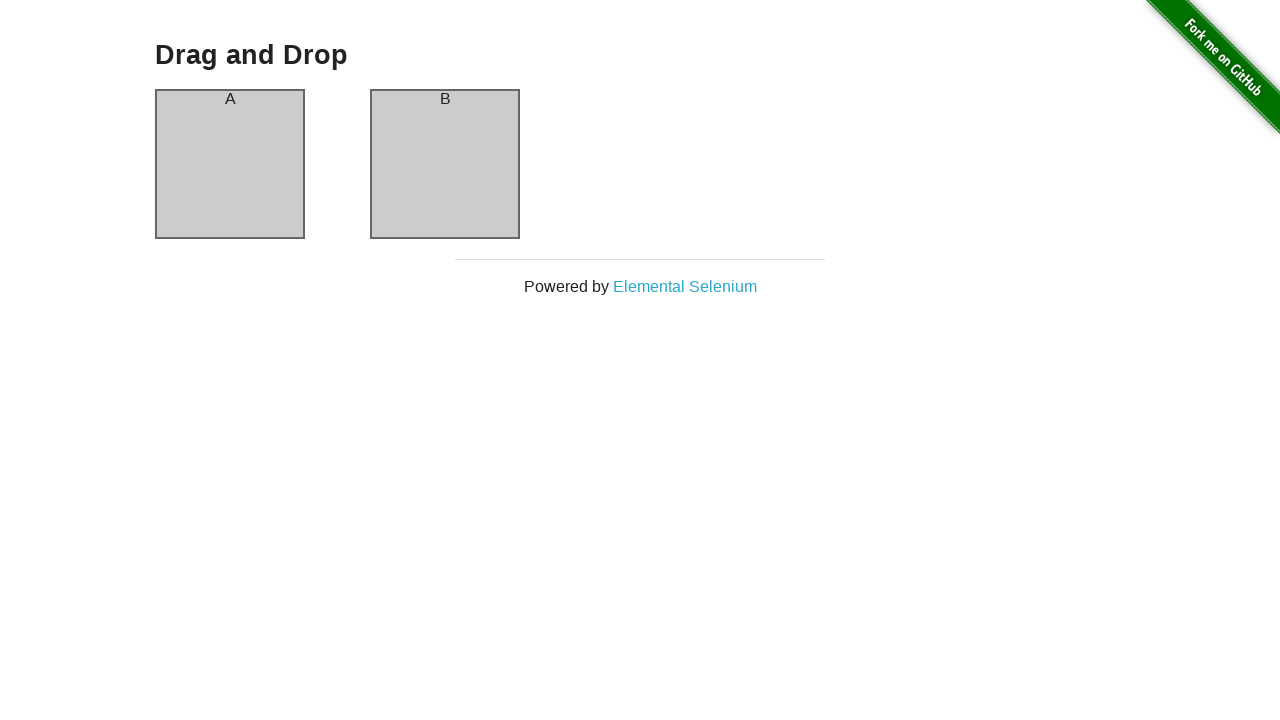

Dragged column A element to column B position at (445, 164)
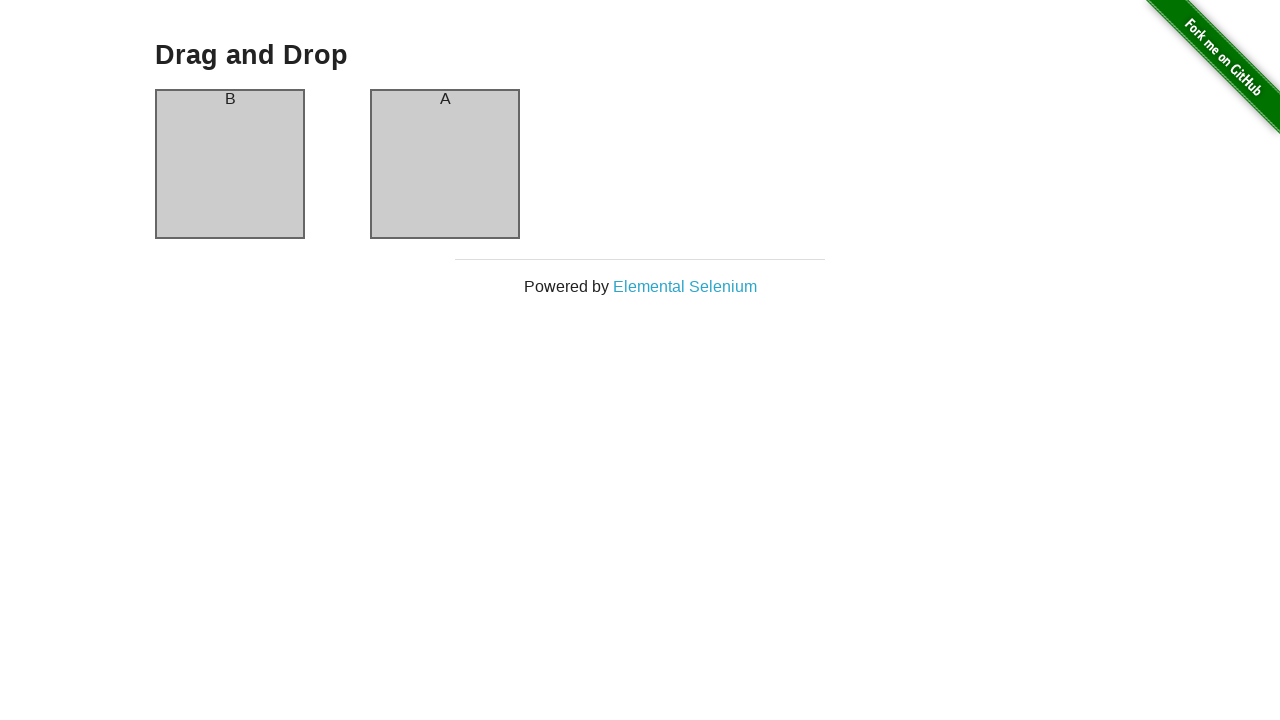

Retrieved text content from column A after drag operation
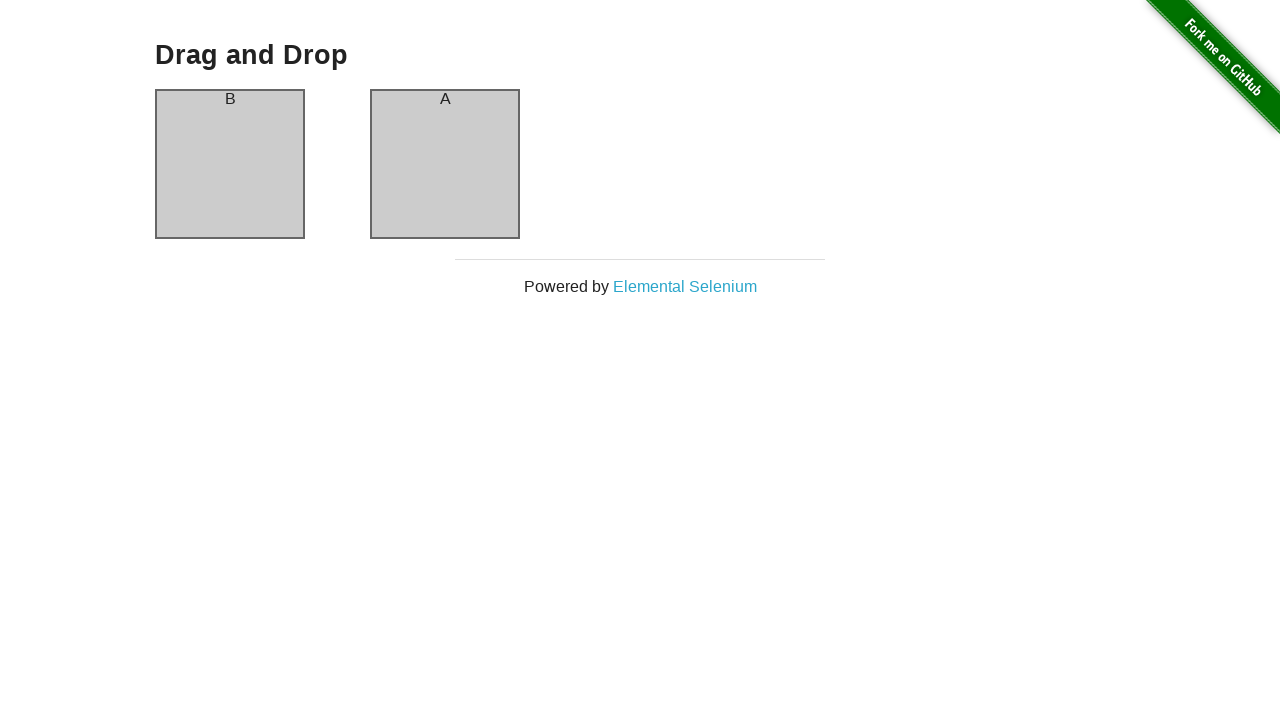

Verified that column A content changed after drag operation
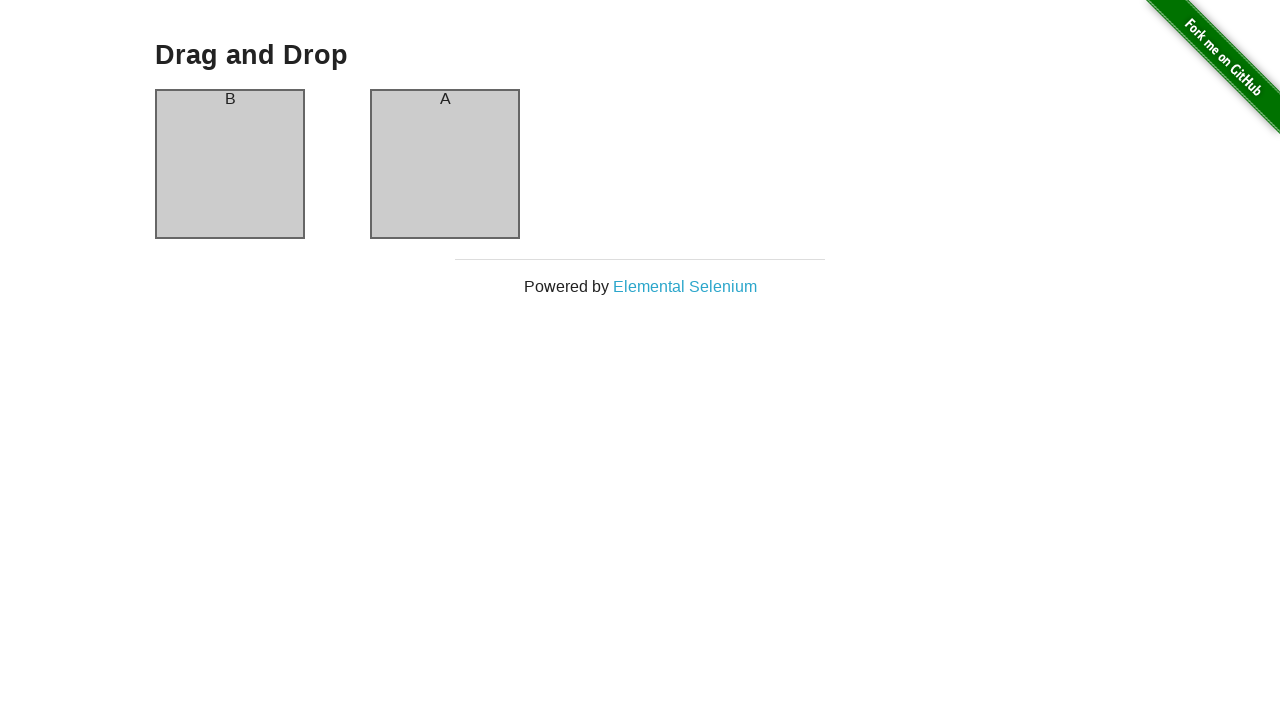

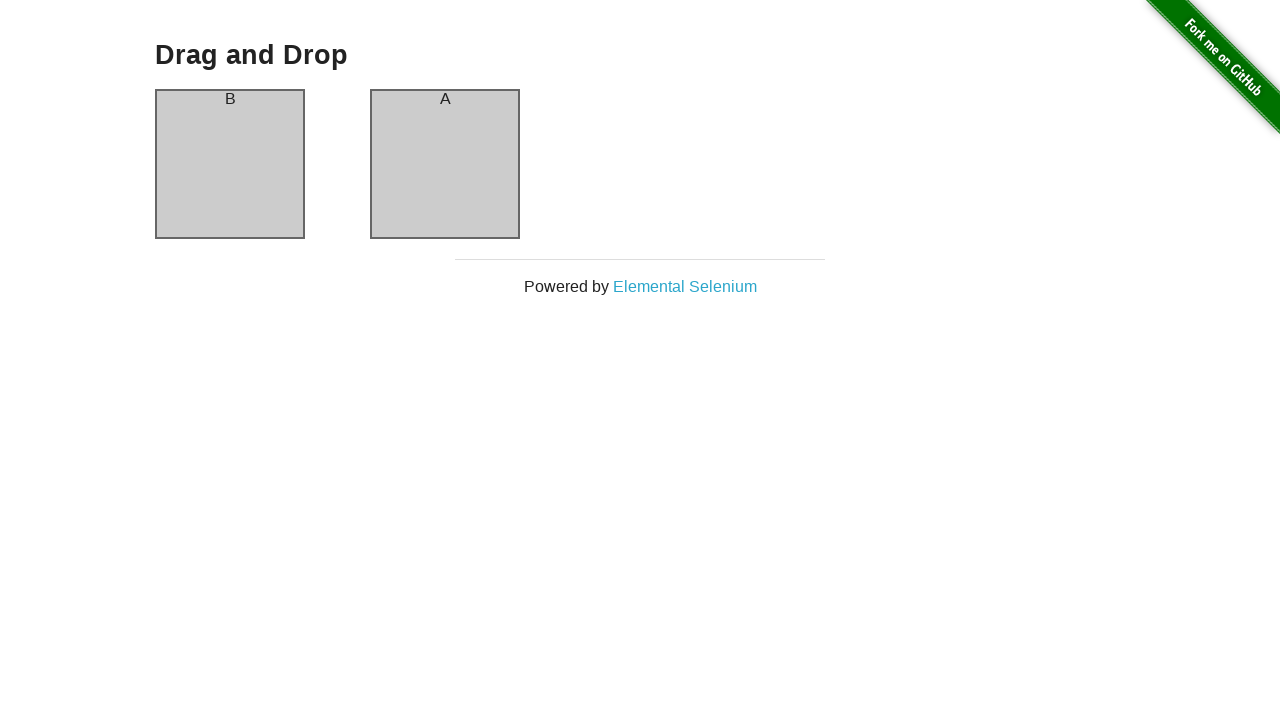